Navigates to Top Deals page, searches for "Potato", and verifies the search results in the table

Starting URL: https://rahulshettyacademy.com/seleniumPractise/#/

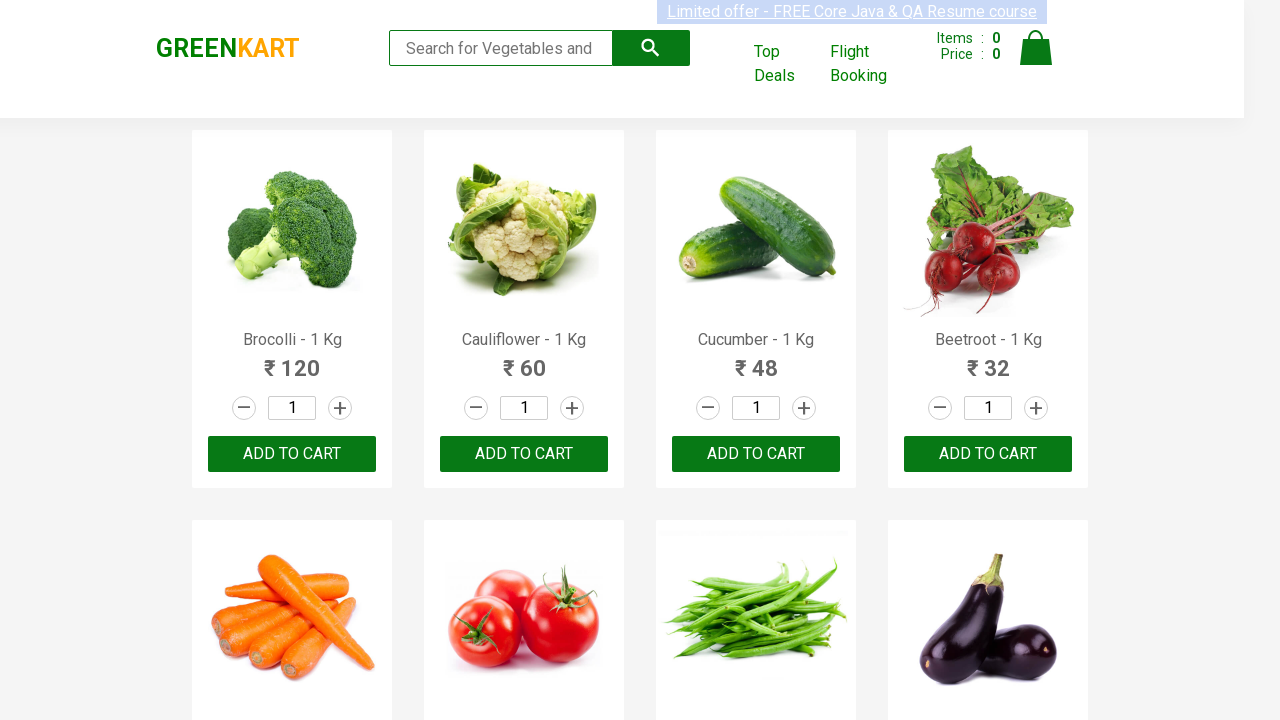

Clicked on Top Deals link to open new page at (787, 64) on text=Top Deals
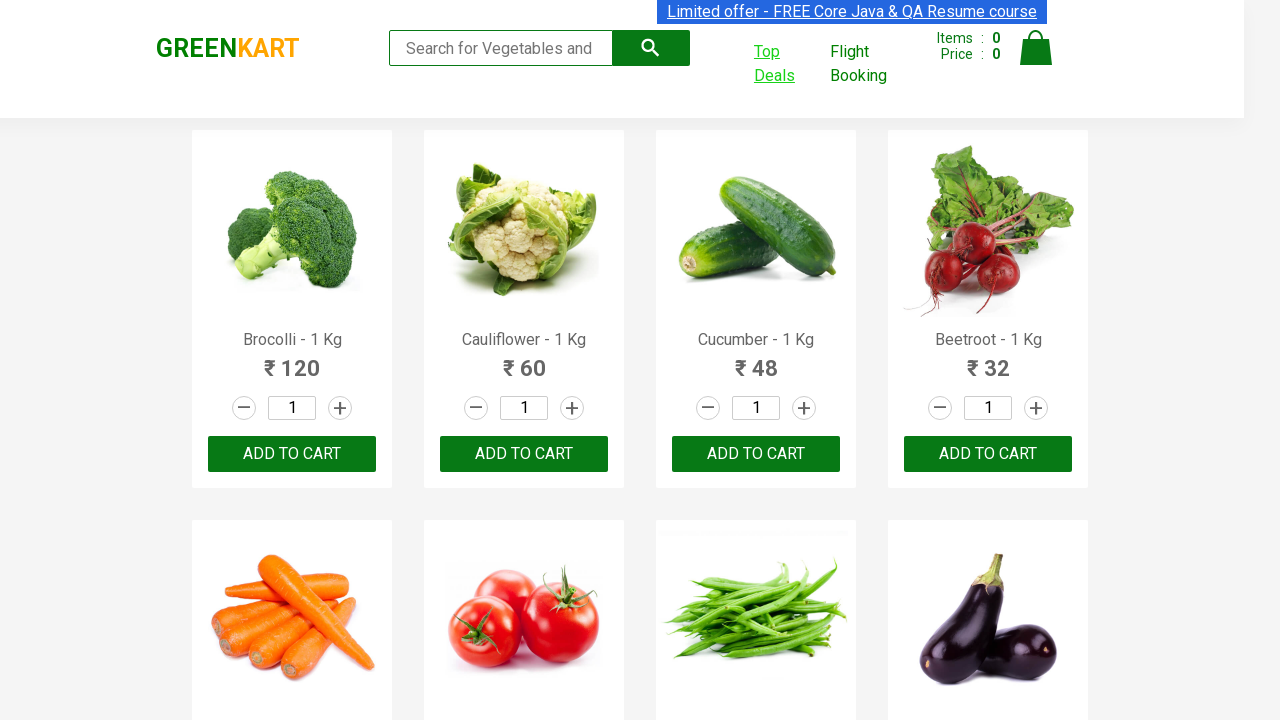

Switched to Top Deals page
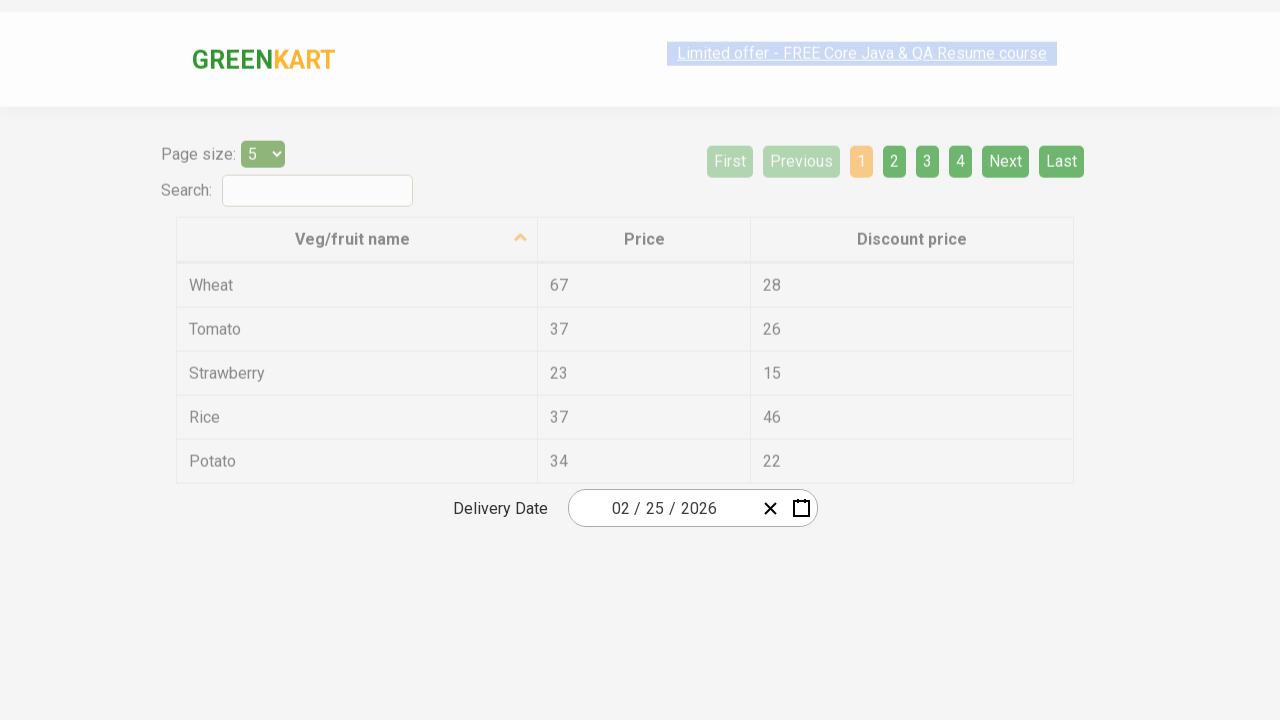

Filled search field with 'Potato' on #search-field
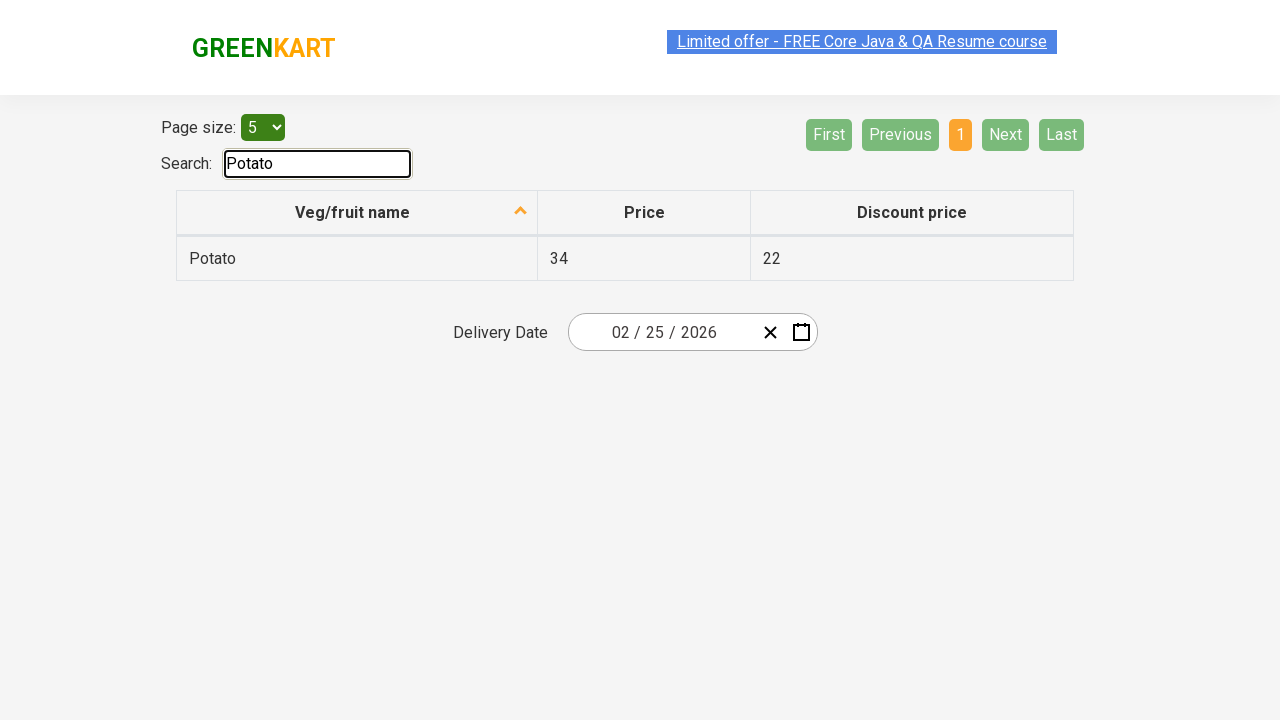

Table with search results loaded
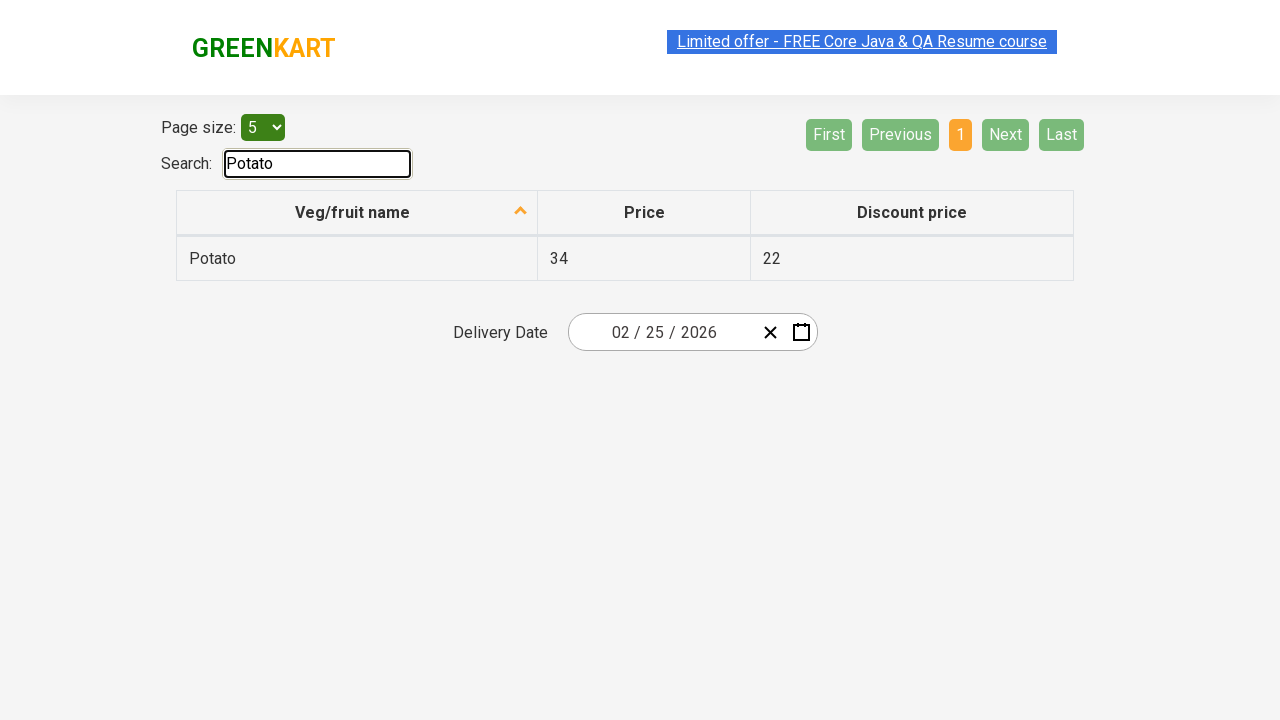

Verified that table rows are present in search results
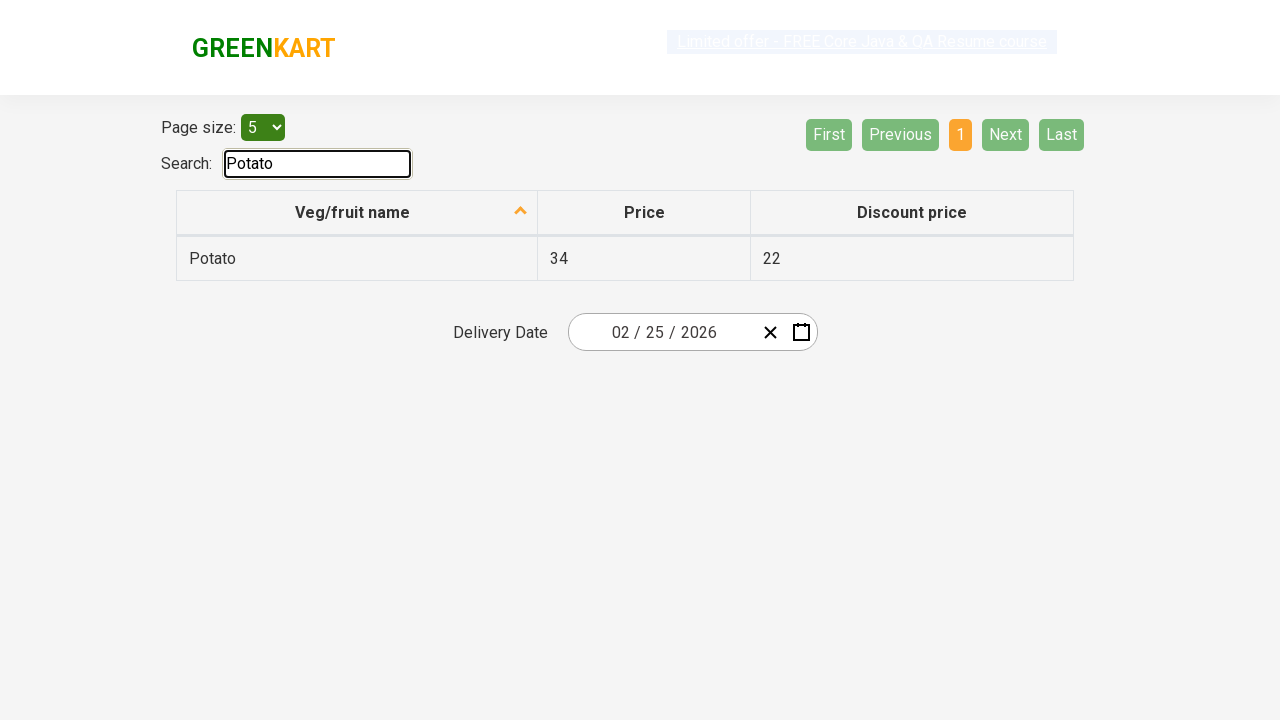

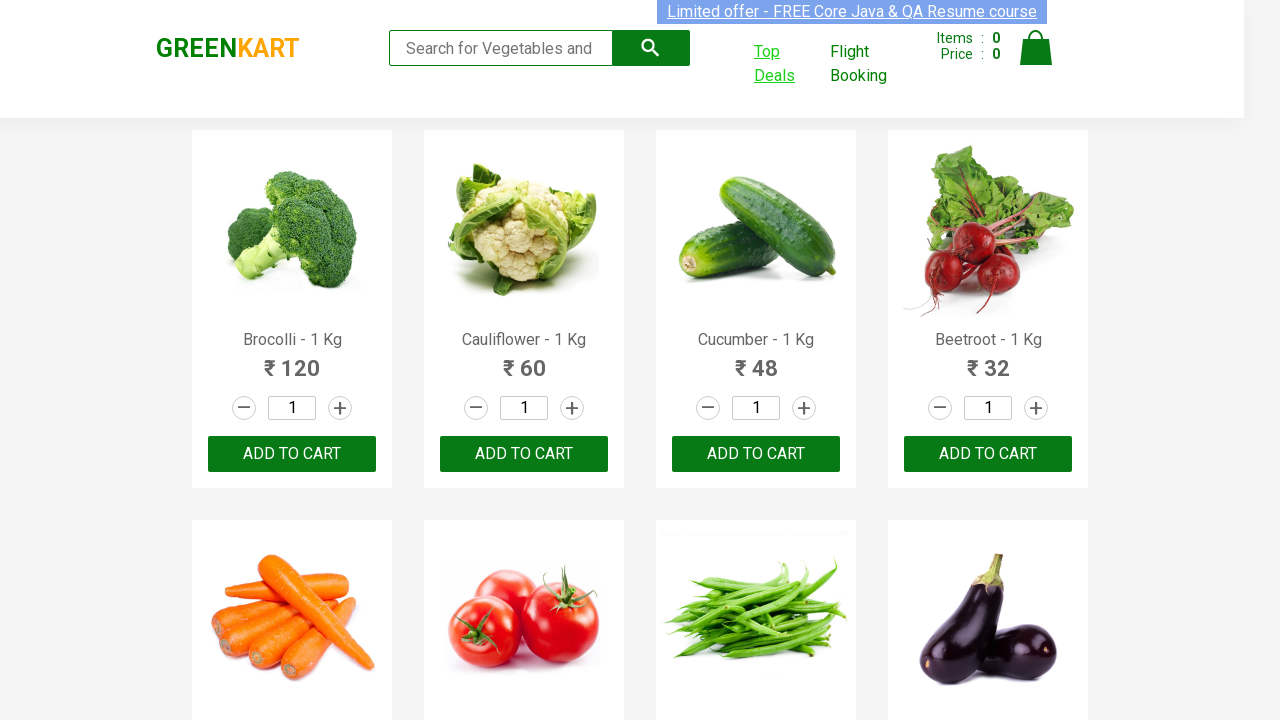